Tests the default sorting functionality by selecting sort by price high to low option

Starting URL: http://practice.automationtesting.in

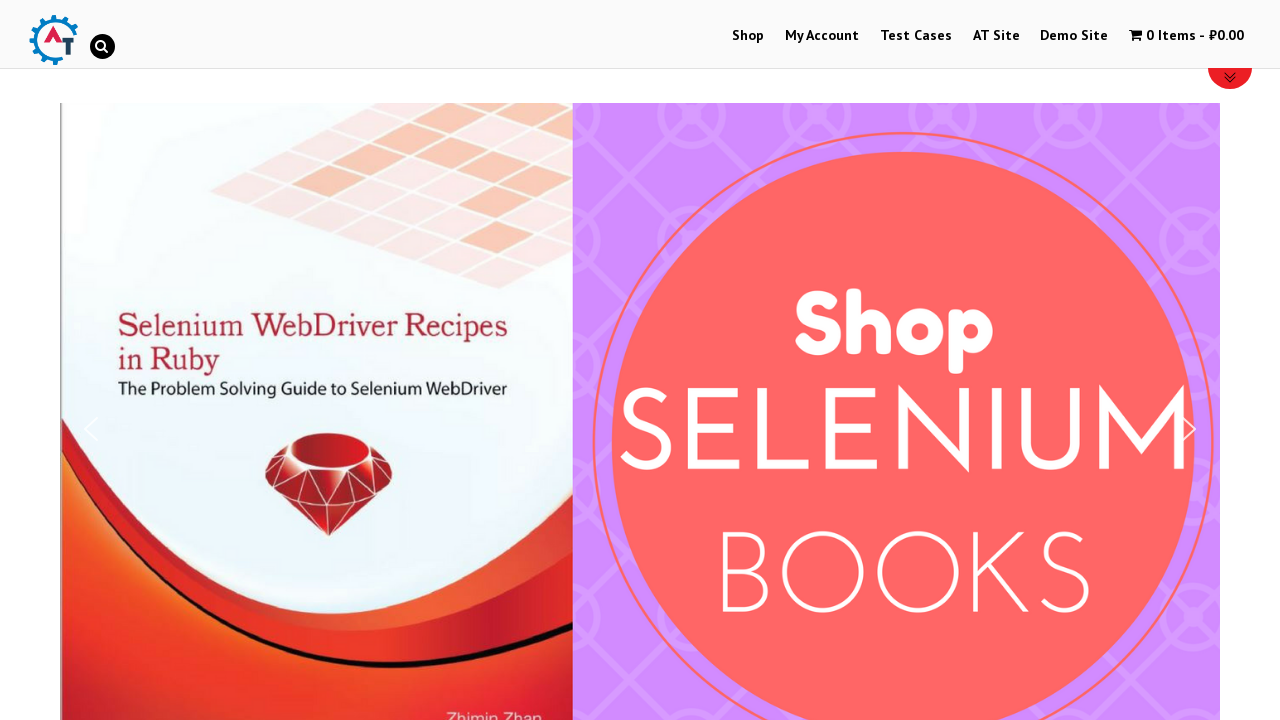

Clicked on Shop menu at (748, 36) on xpath=//*[@id='menu-item-40']/a
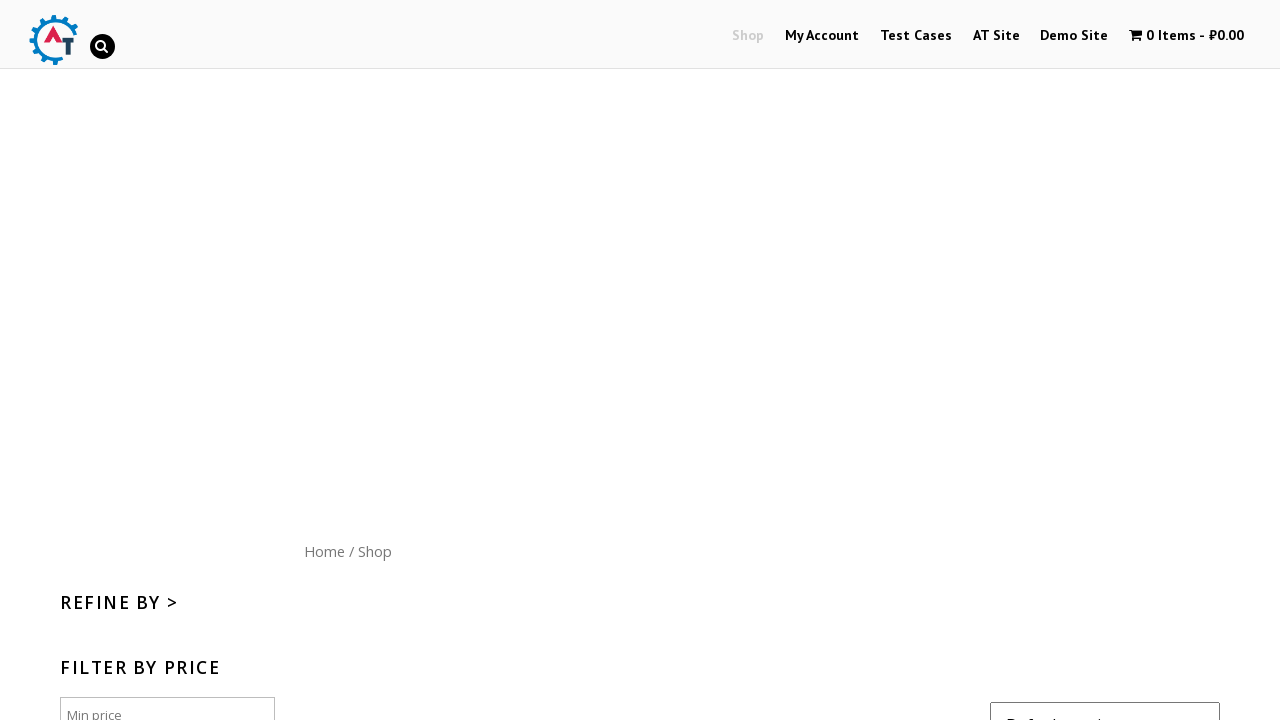

Selected sort by price high to low option on //*[@id="content"]/form/select
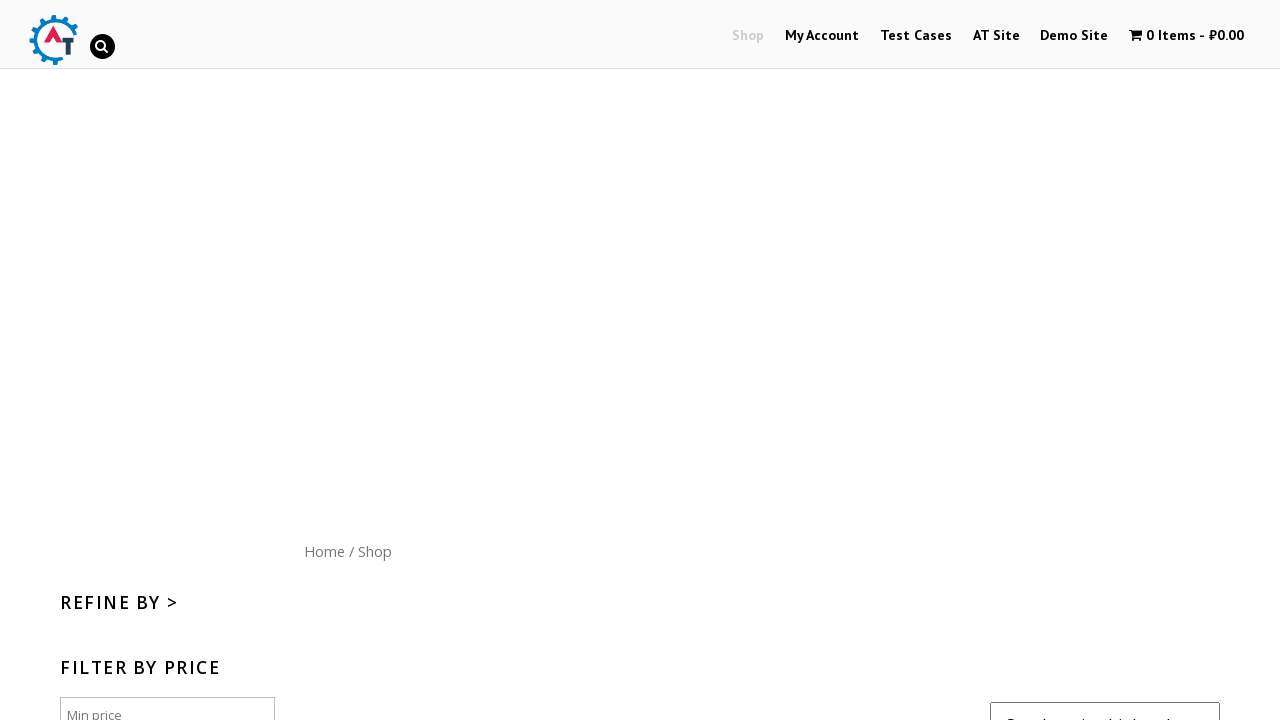

Sorted products loaded with price descending order
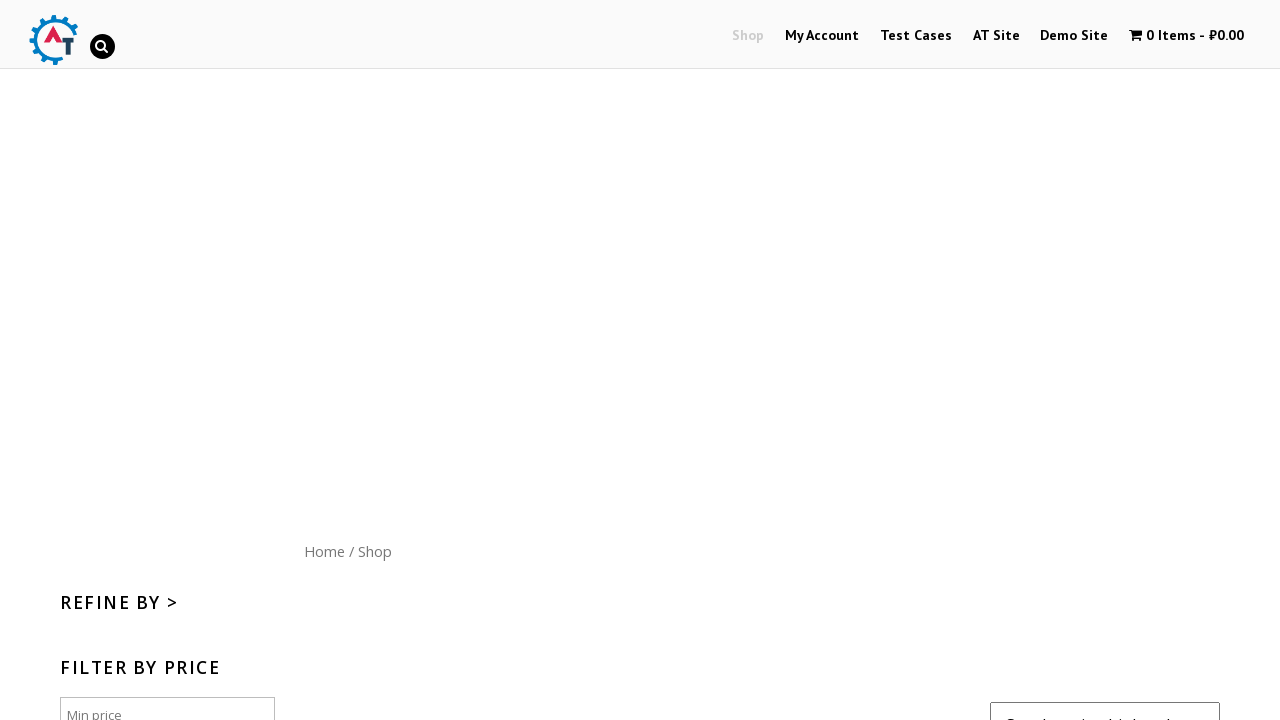

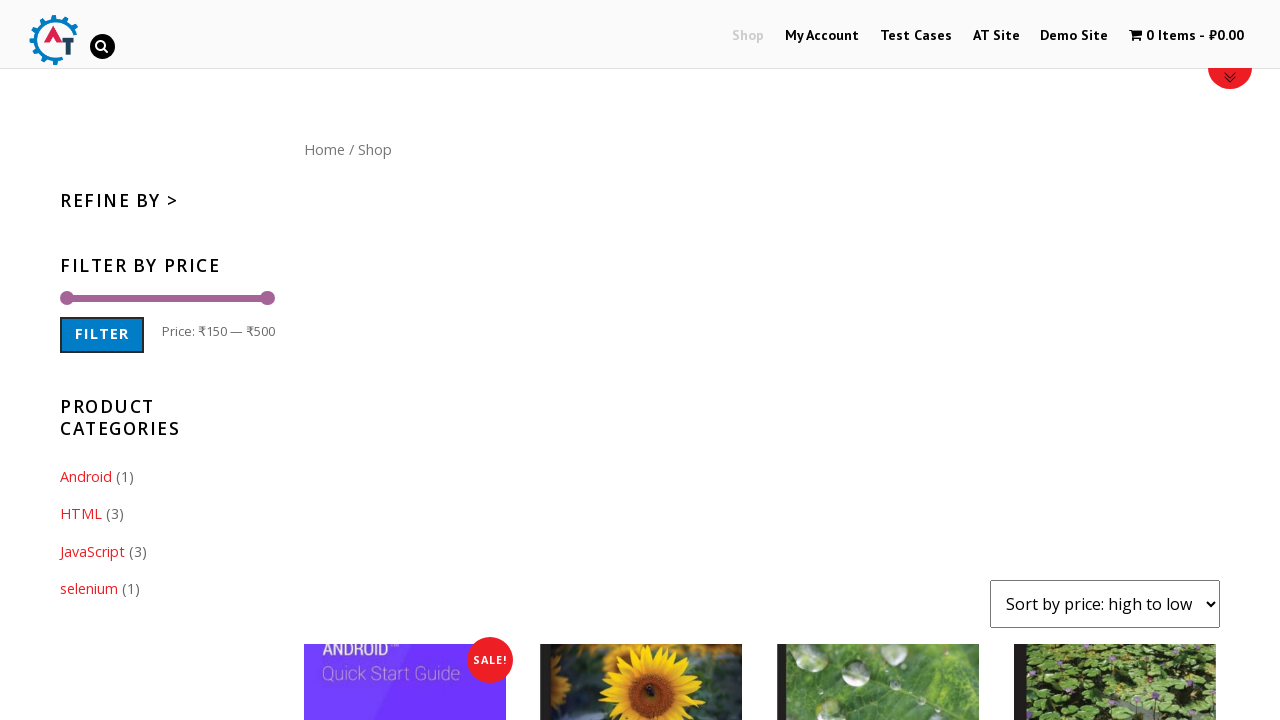